Creates a new task by filling in a task name and content in a form, then clicking the add button to submit

Starting URL: https://katarzynaaniszewska.github.io/

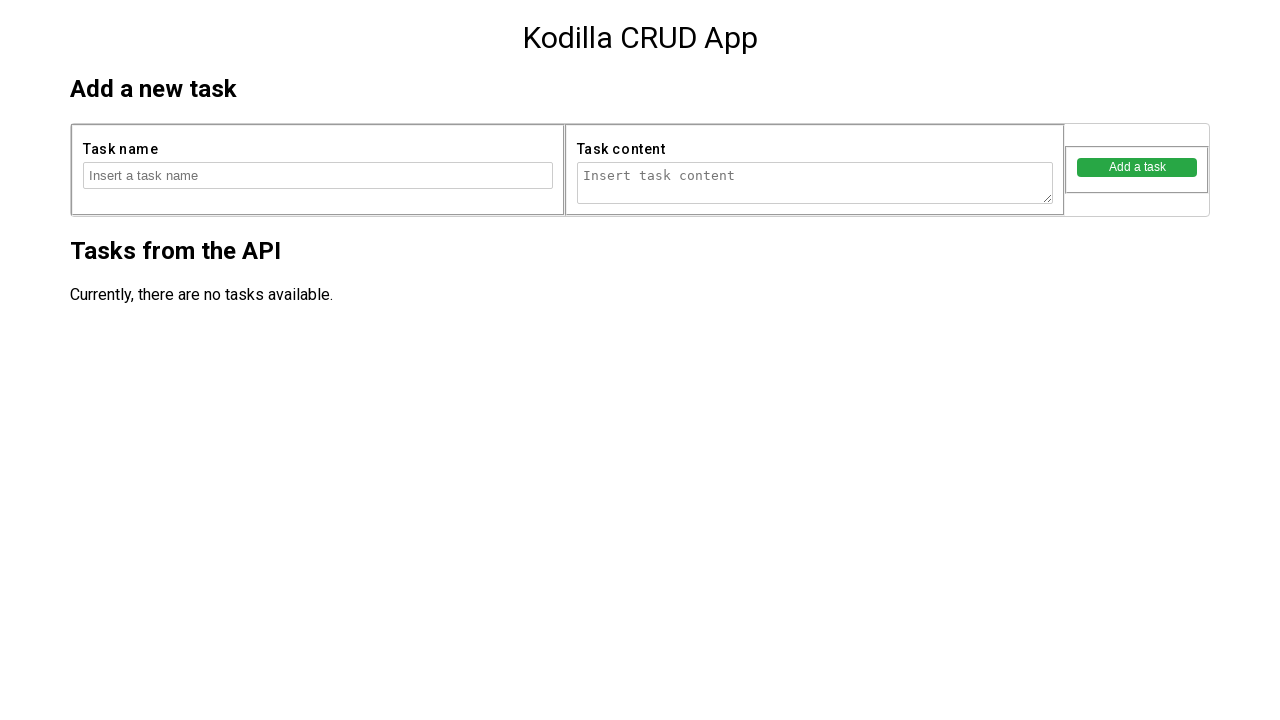

Filled task name field with 'Task number 94471' on //form[contains(@action,'createTask')]/fieldset[1]/input
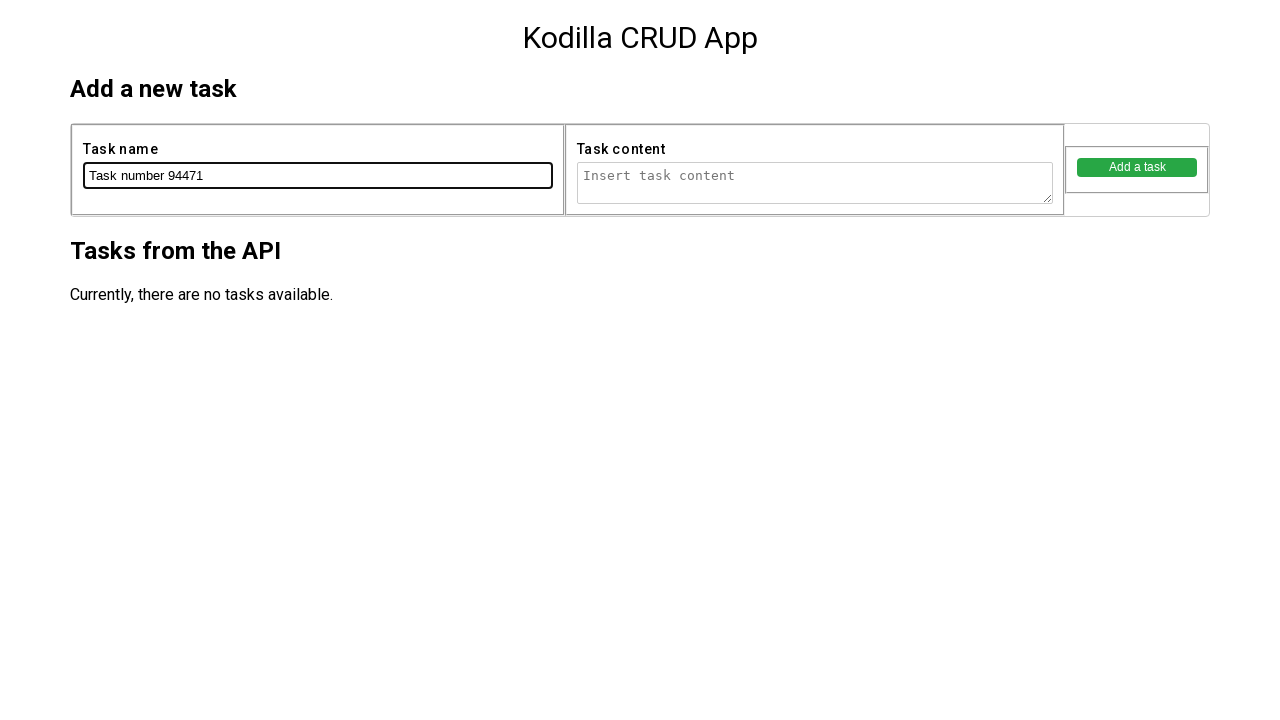

Filled task content field with 'Task number 94471 content' on //form[contains(@action,'createTask')]/fieldset[2]/textarea
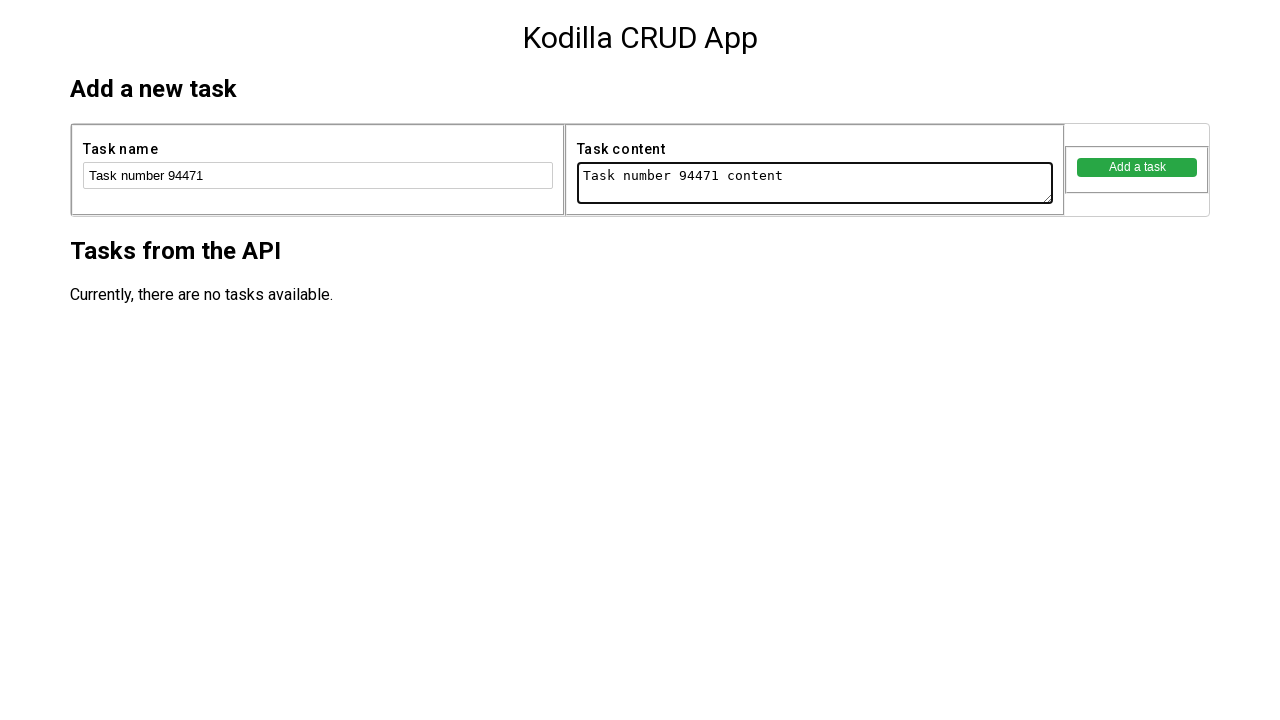

Clicked the add button to submit the task at (1137, 167) on xpath=//form[contains(@action,'createTask')]/fieldset[3]/button
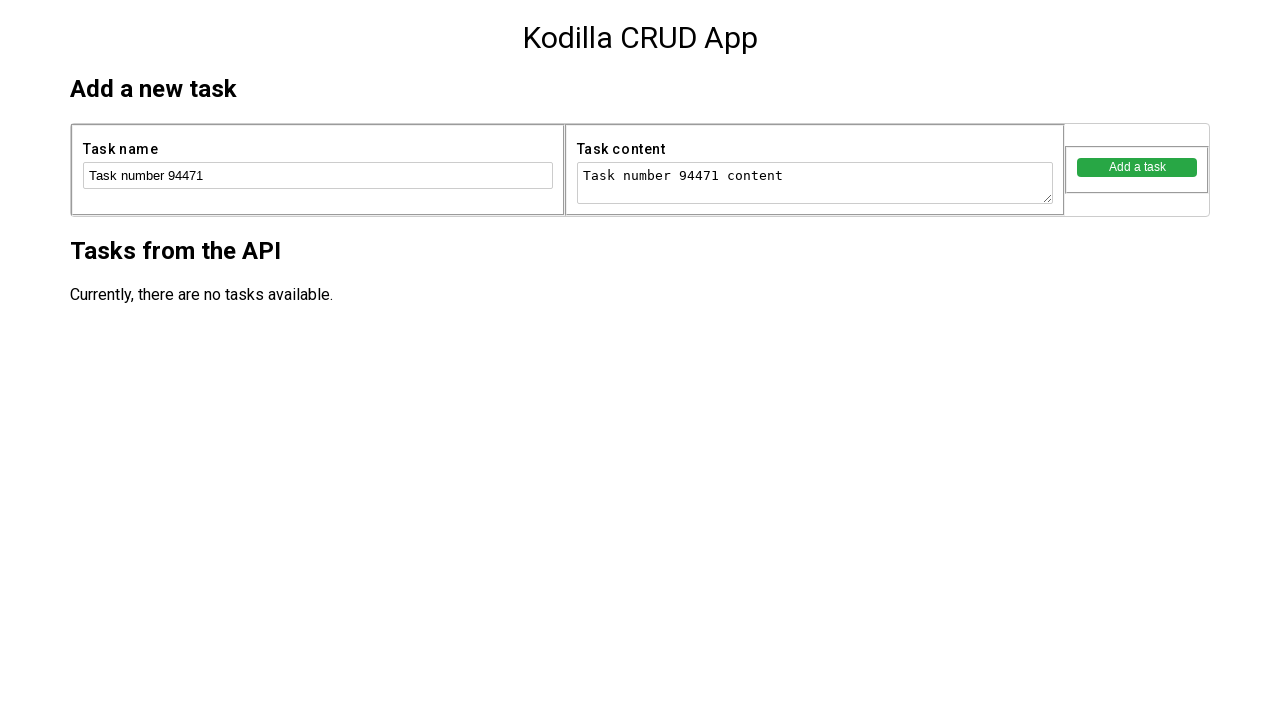

Waited for task creation to complete
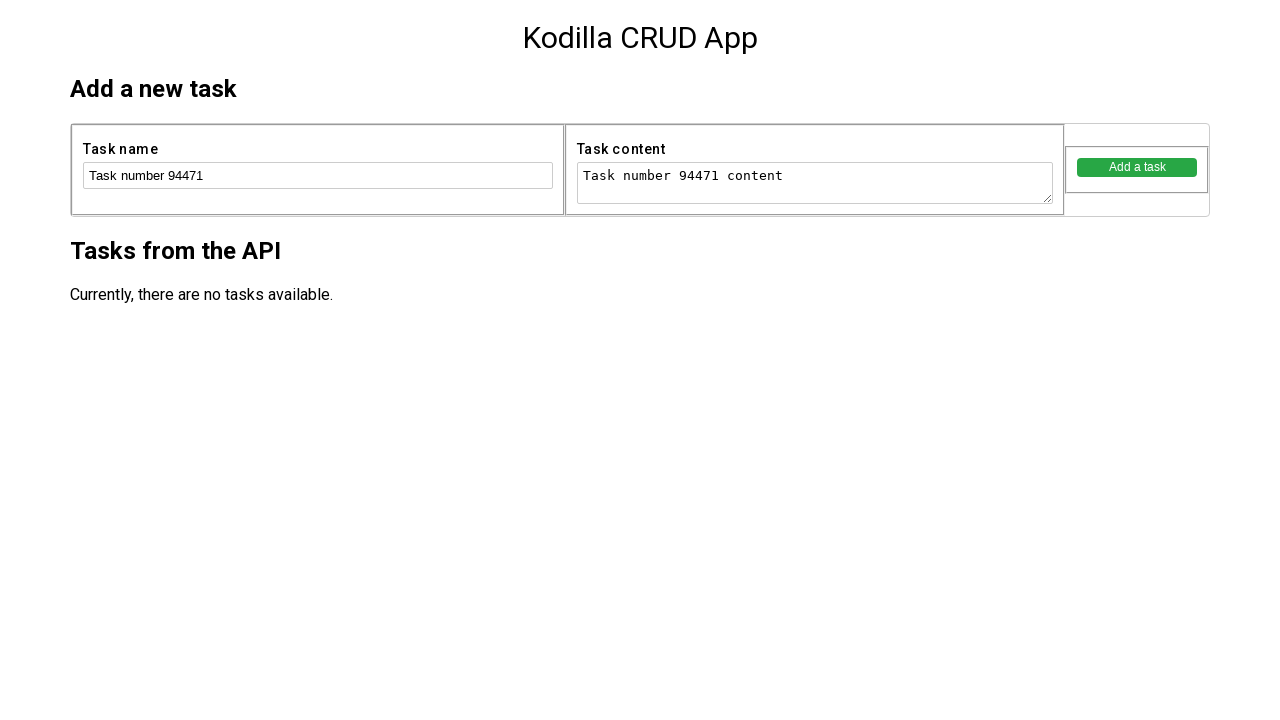

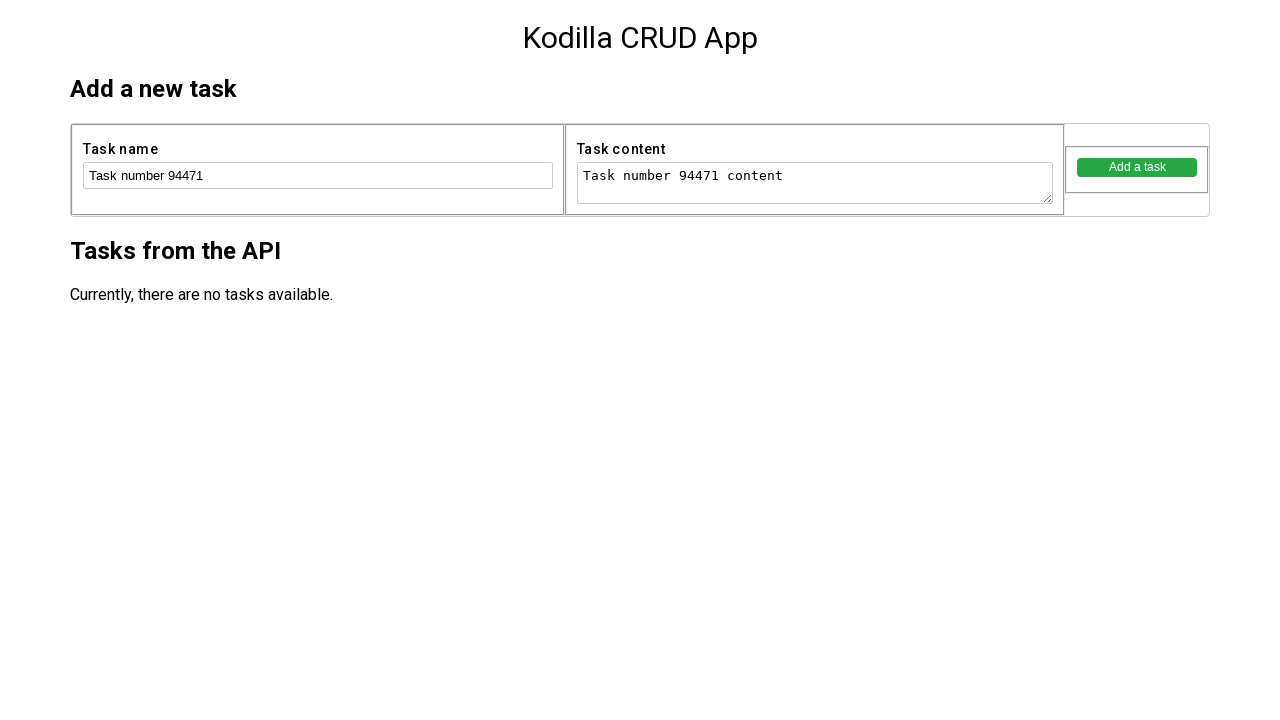